Navigates to sign-in page and verifies the email field is present

Starting URL: https://cannatrader-frontend.vercel.app/home

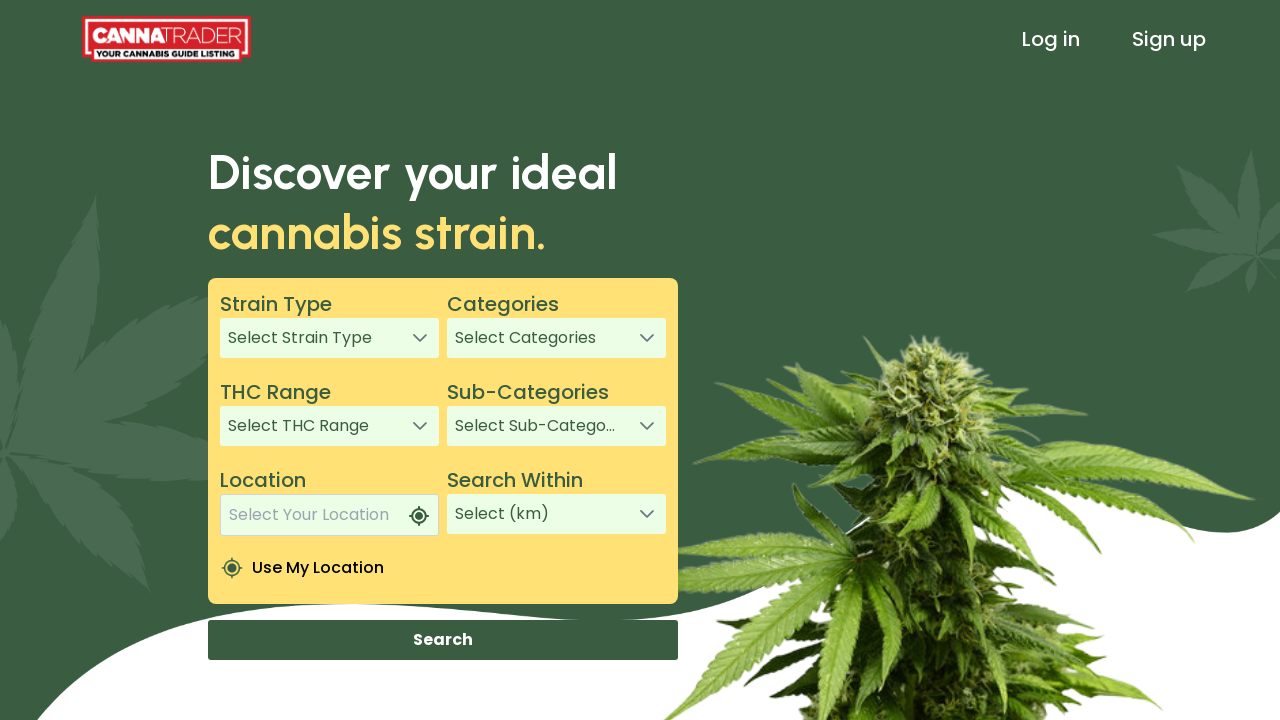

Clicked sign in link to navigate to sign-in page at (1051, 39) on xpath=/html/body/app-root/app-header/div[1]/header/div[3]/a[1]
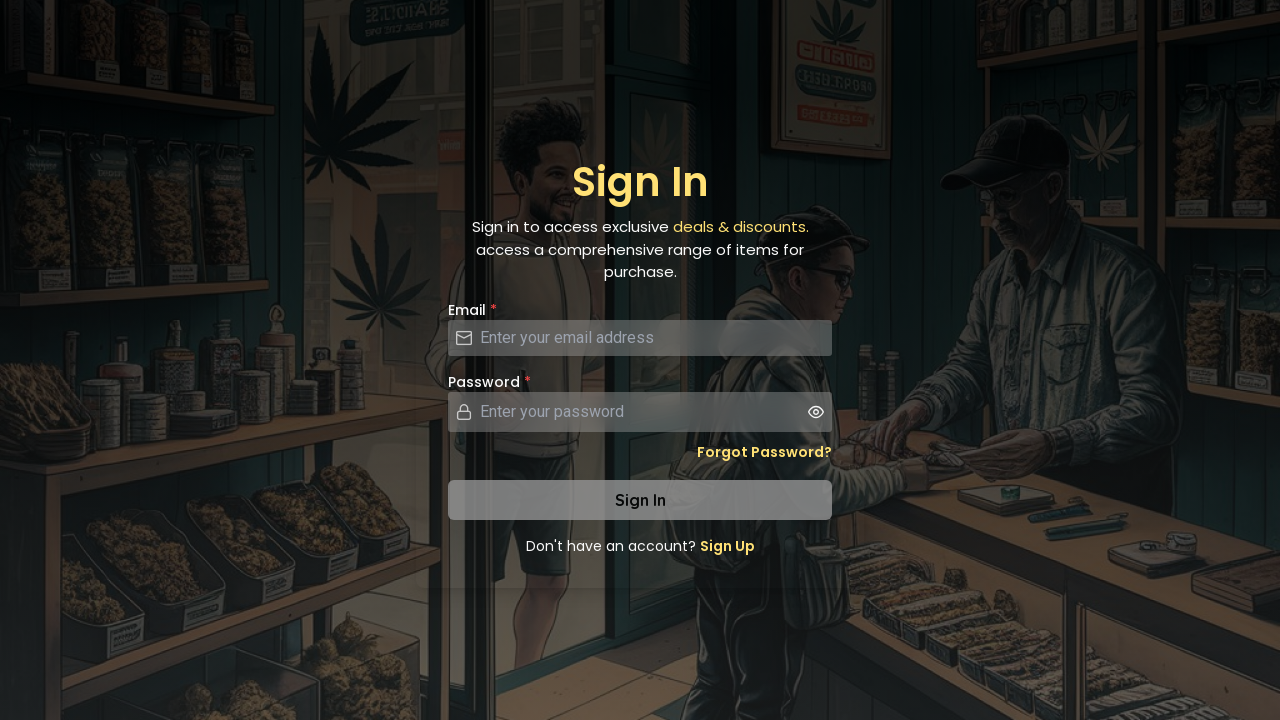

Email field is present and visible on sign-in page
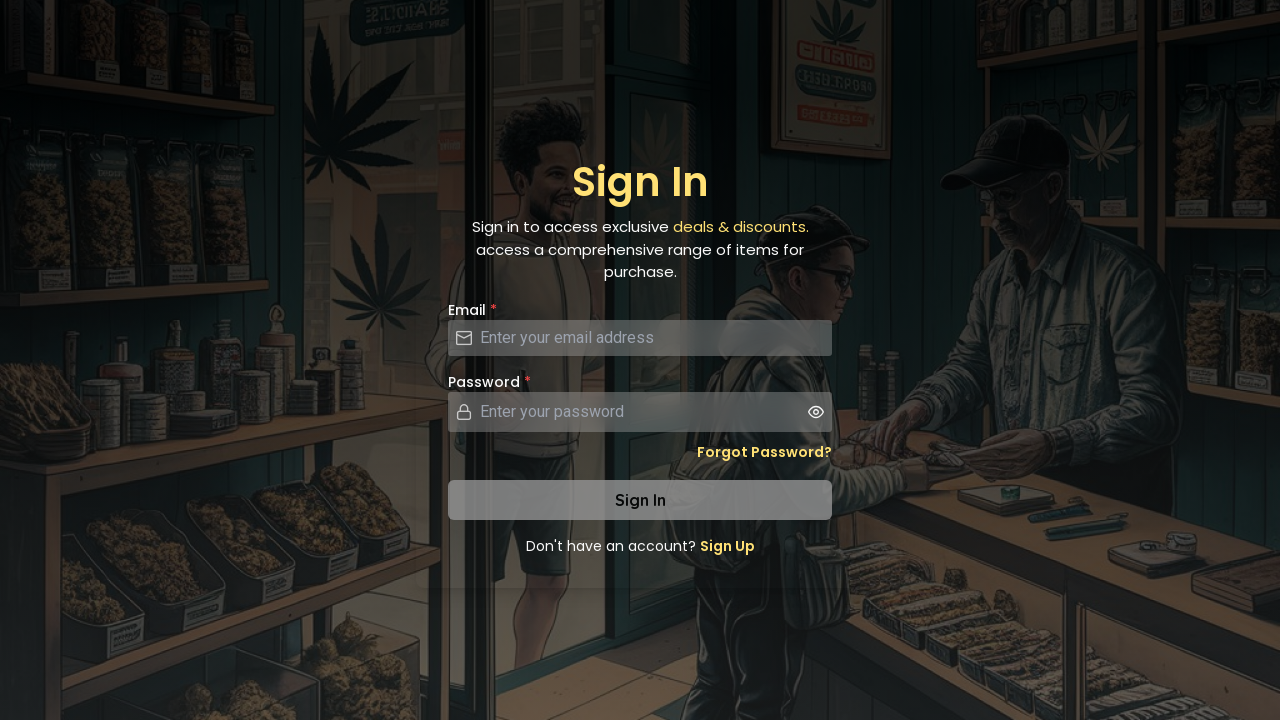

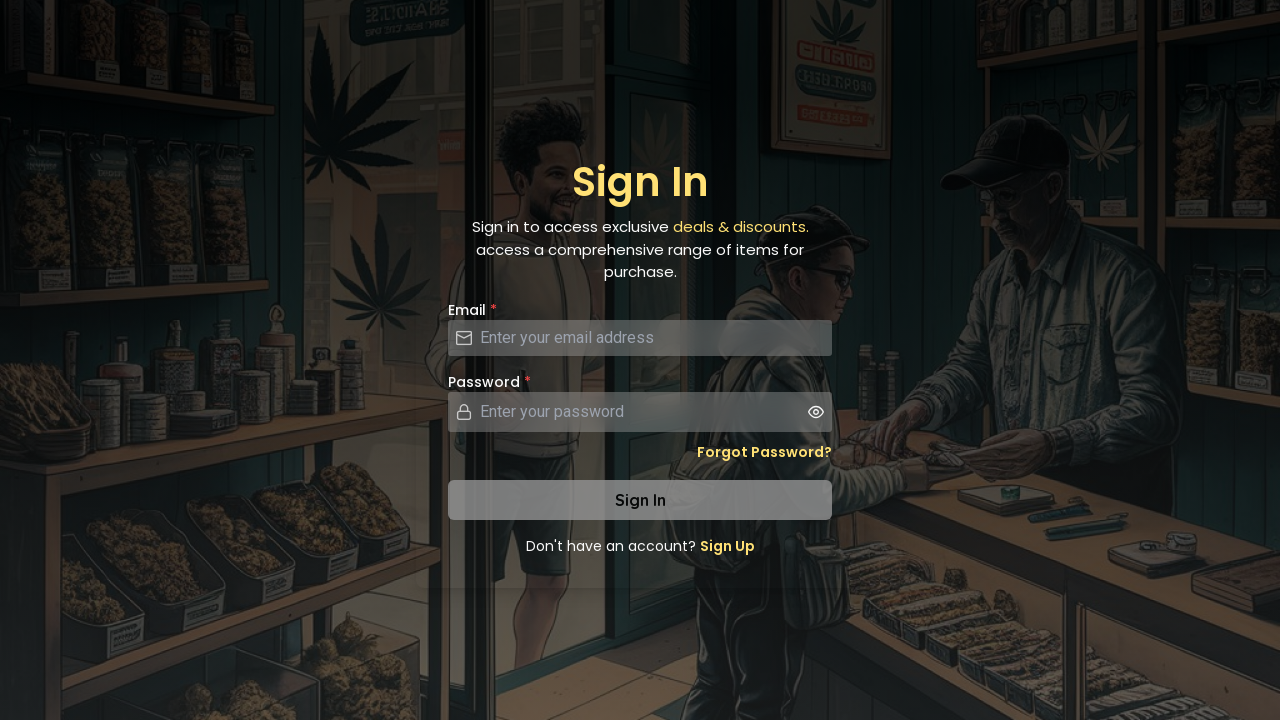